Tests window handling functionality by opening a new window through a button click and switching between windows

Starting URL: http://demo.automationtesting.in/Windows.html

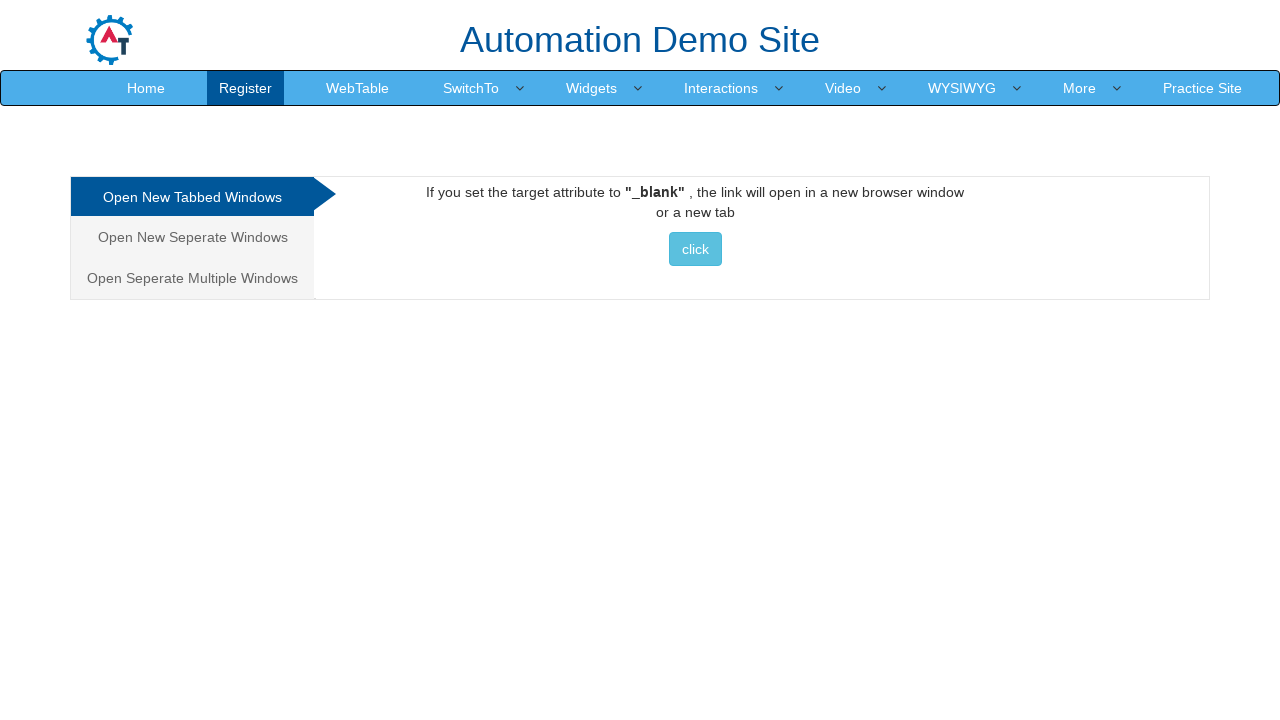

Clicked button to open new window at (695, 249) on xpath=//*[@id='Tabbed']/a/button
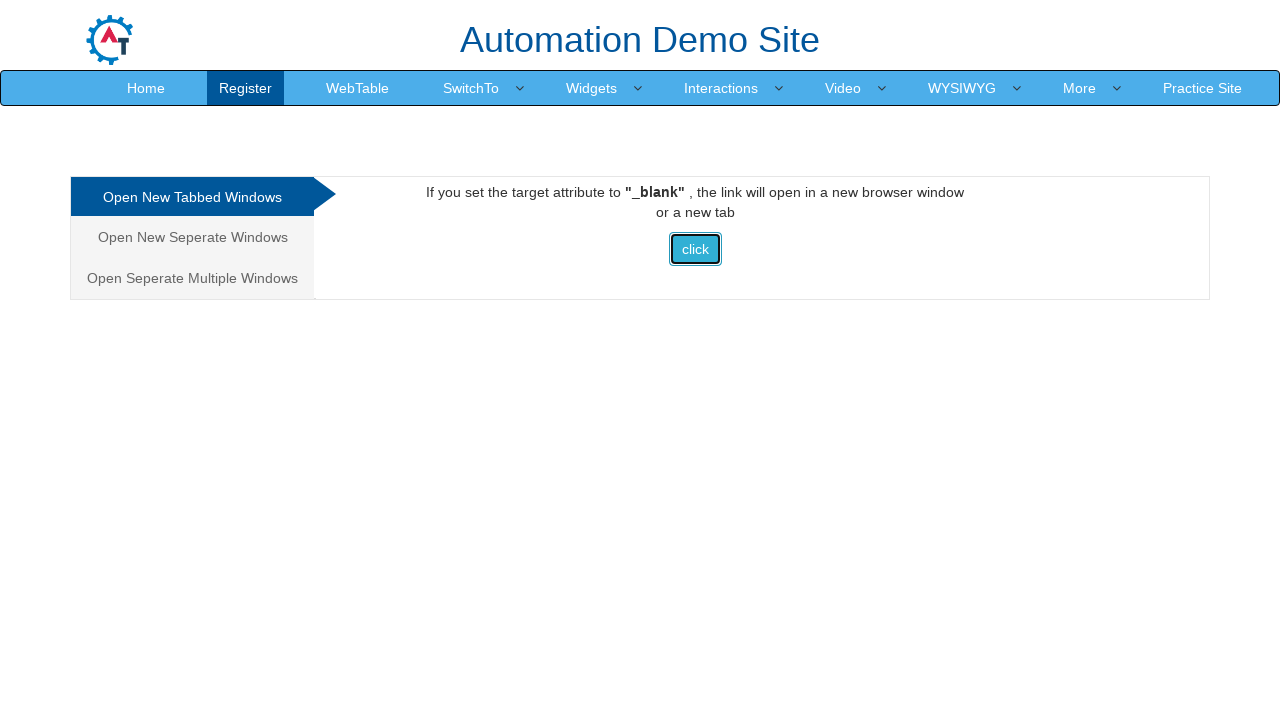

New popup window opened and captured
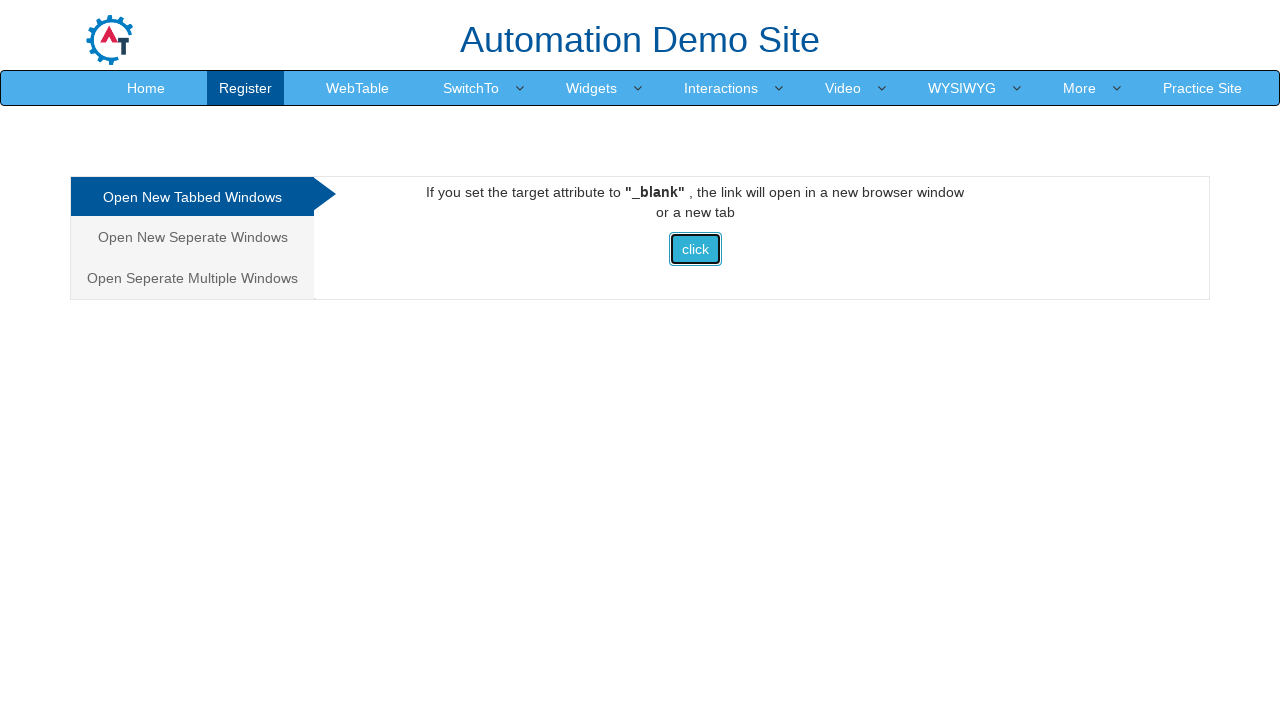

Popup window finished loading
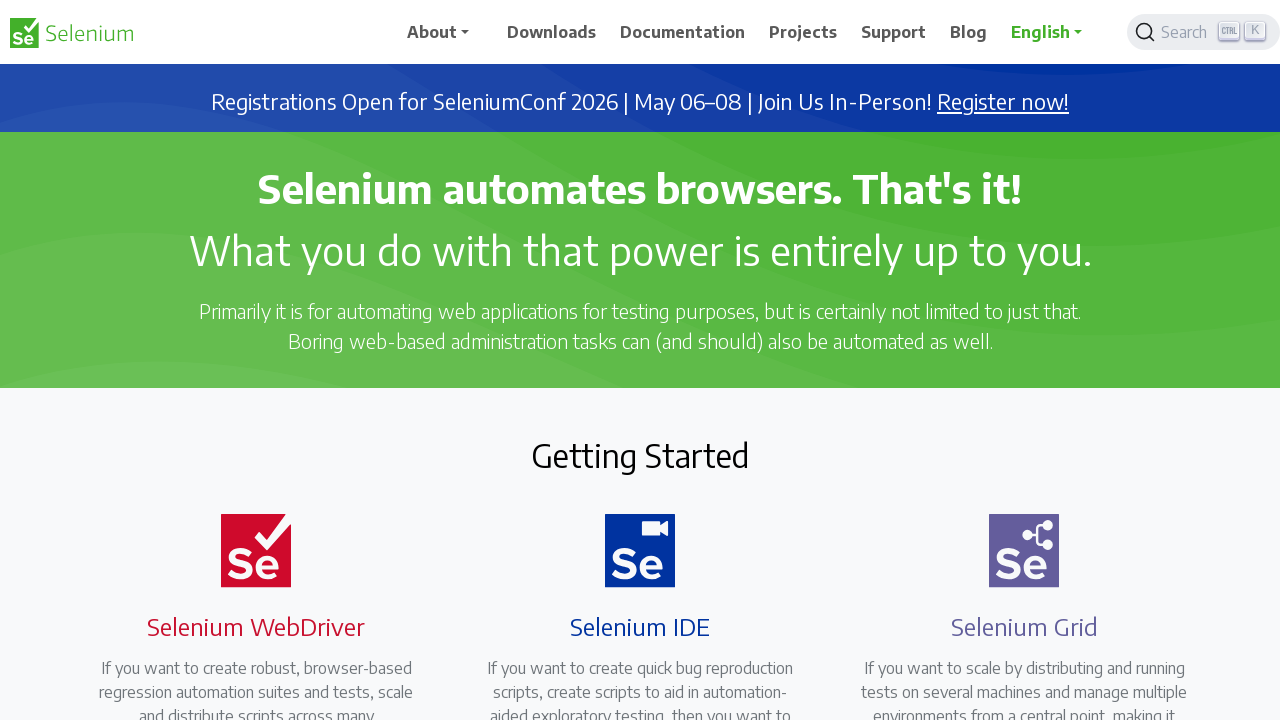

Closed the popup window
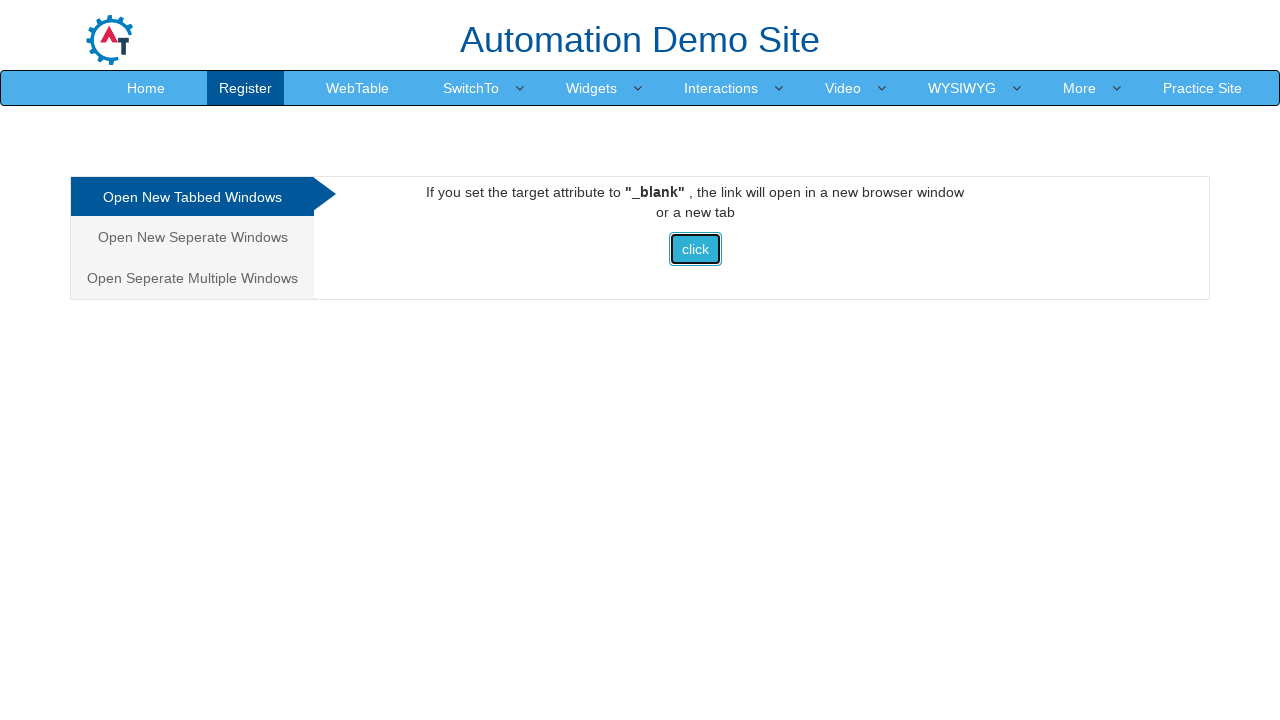

Focus returned to main window after popup closed
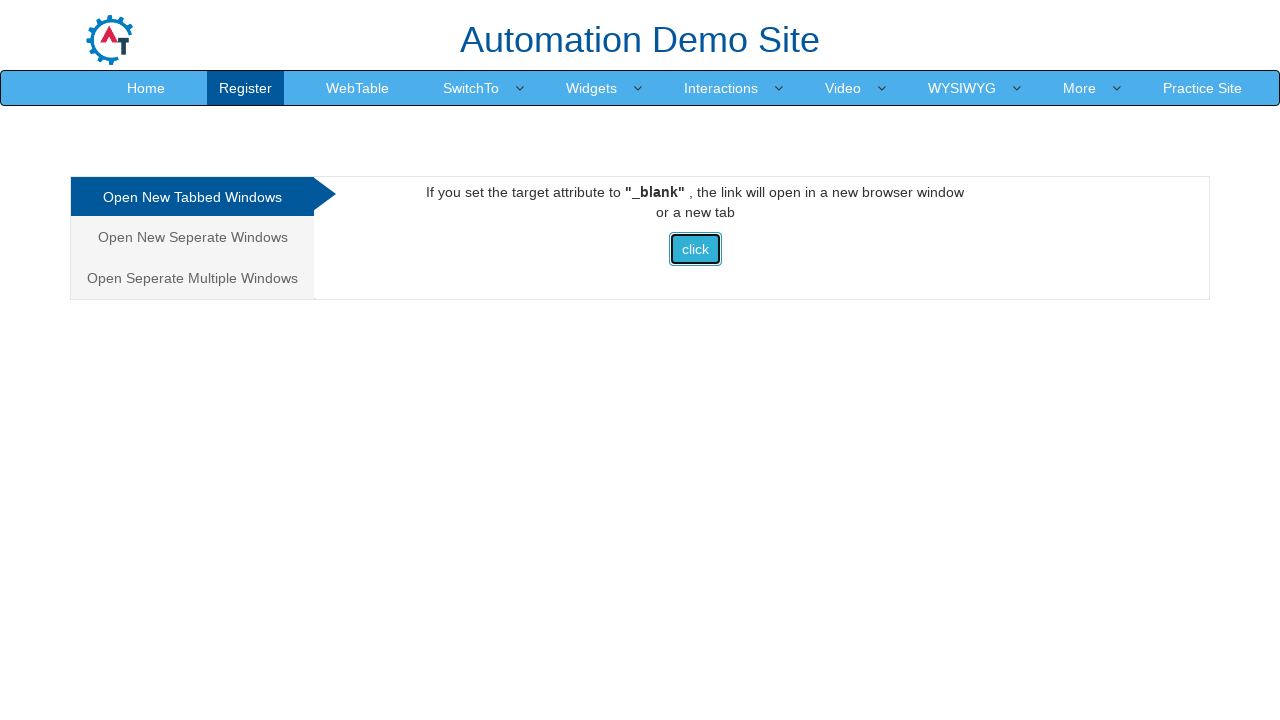

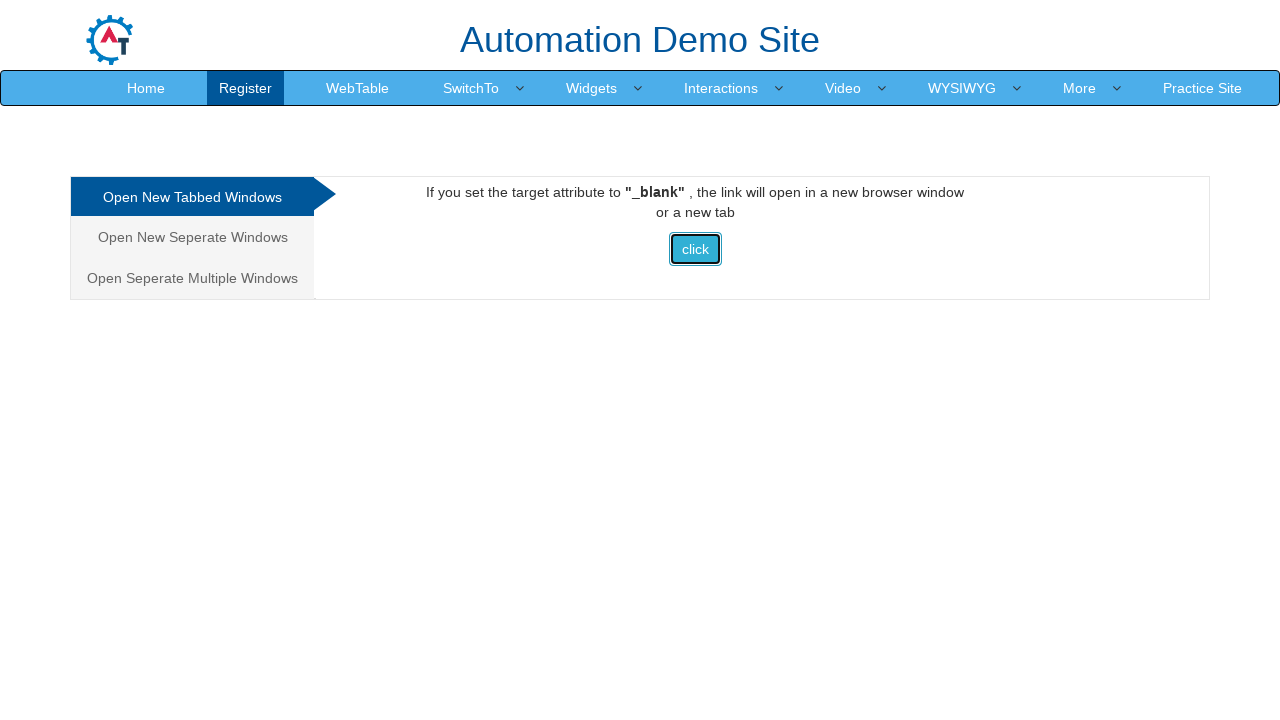